Tests that the Clear completed button is hidden when there are no completed items

Starting URL: https://demo.playwright.dev/todomvc

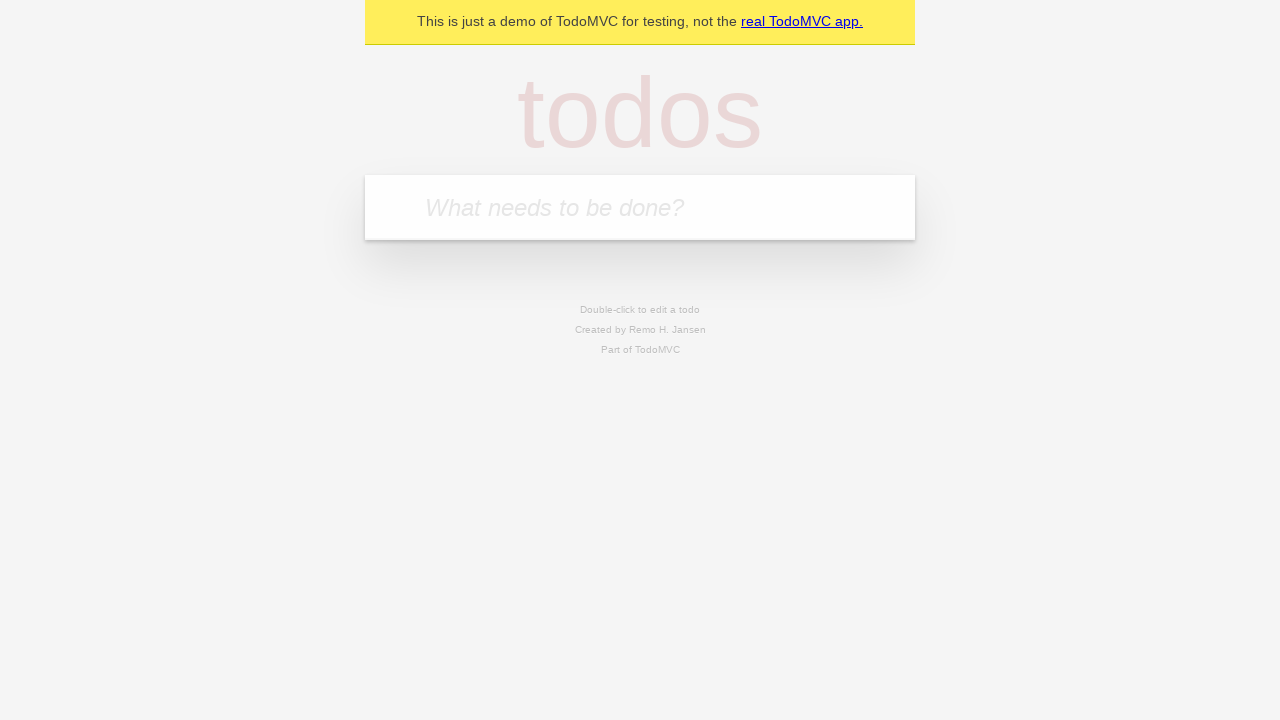

Filled new todo field with 'buy some cheese' on internal:attr=[placeholder="What needs to be done?"i]
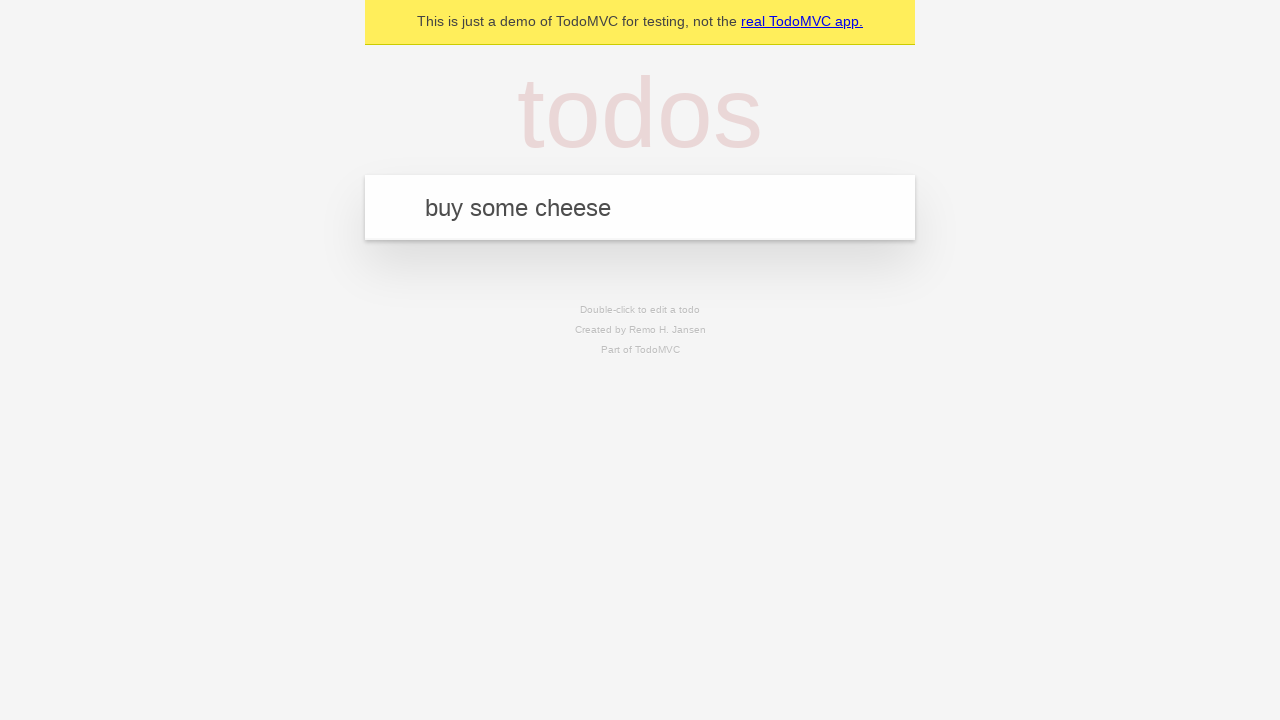

Pressed Enter to create todo 'buy some cheese' on internal:attr=[placeholder="What needs to be done?"i]
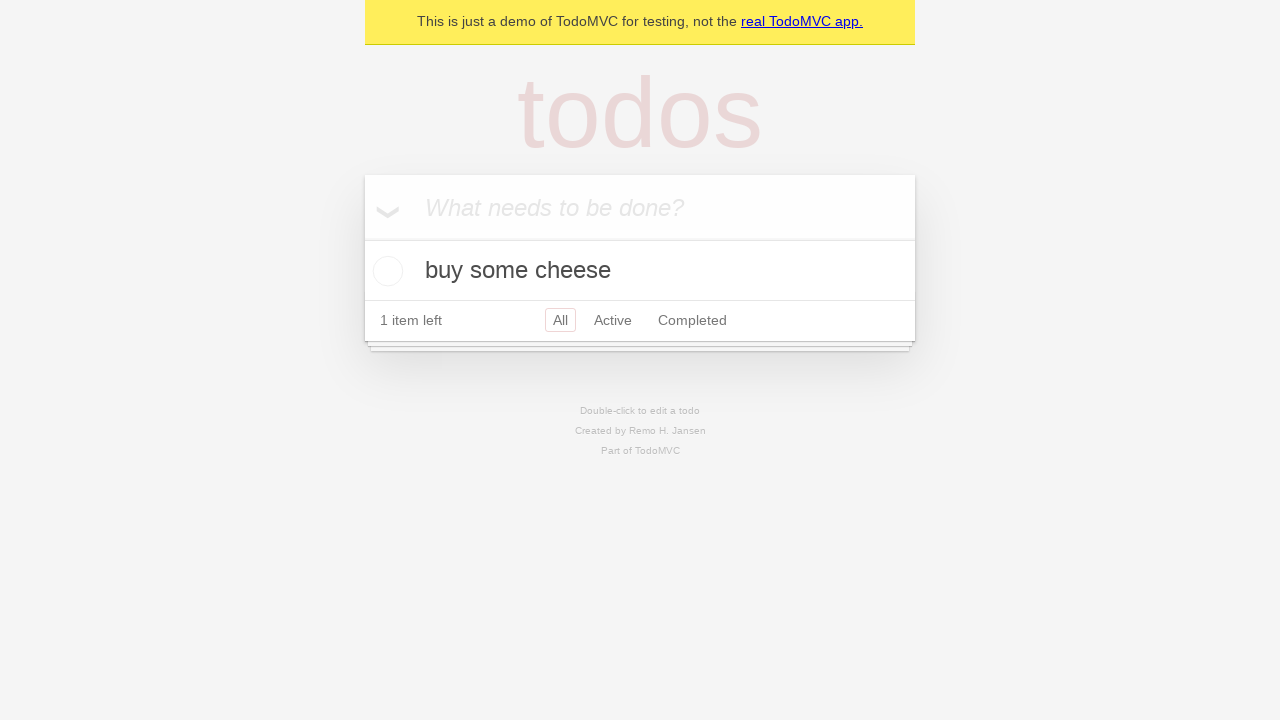

Filled new todo field with 'feed the cat' on internal:attr=[placeholder="What needs to be done?"i]
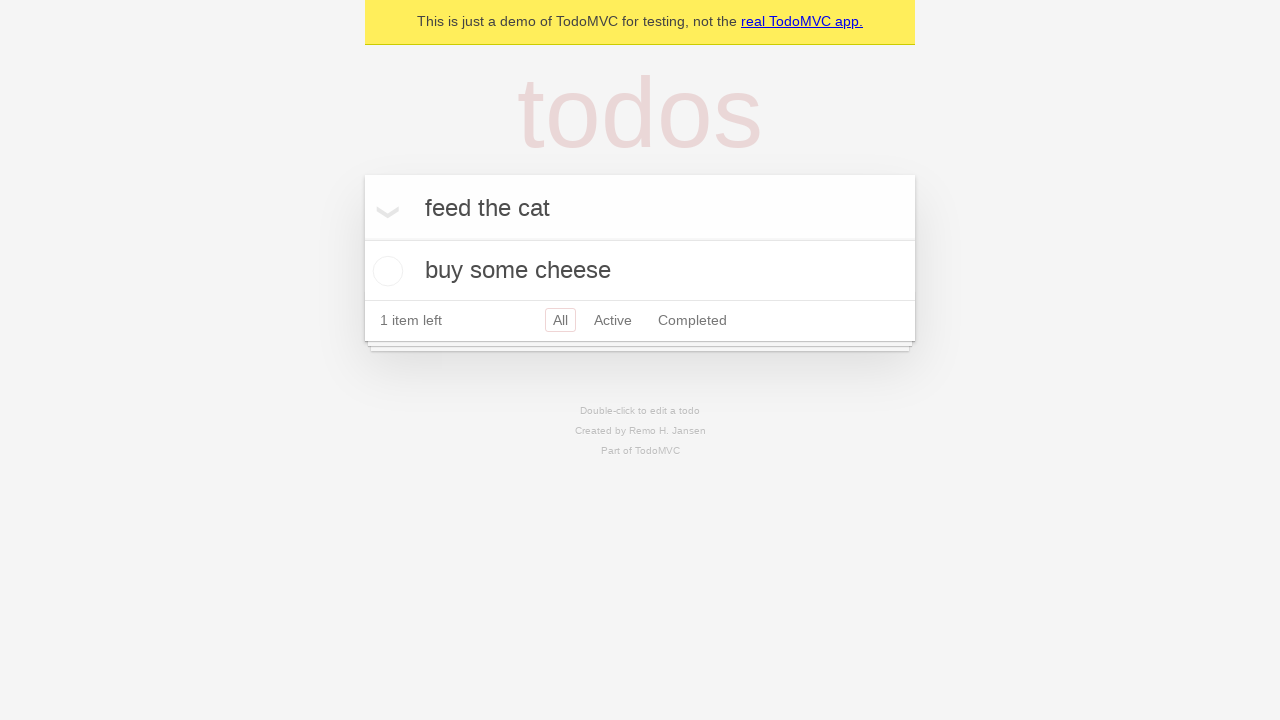

Pressed Enter to create todo 'feed the cat' on internal:attr=[placeholder="What needs to be done?"i]
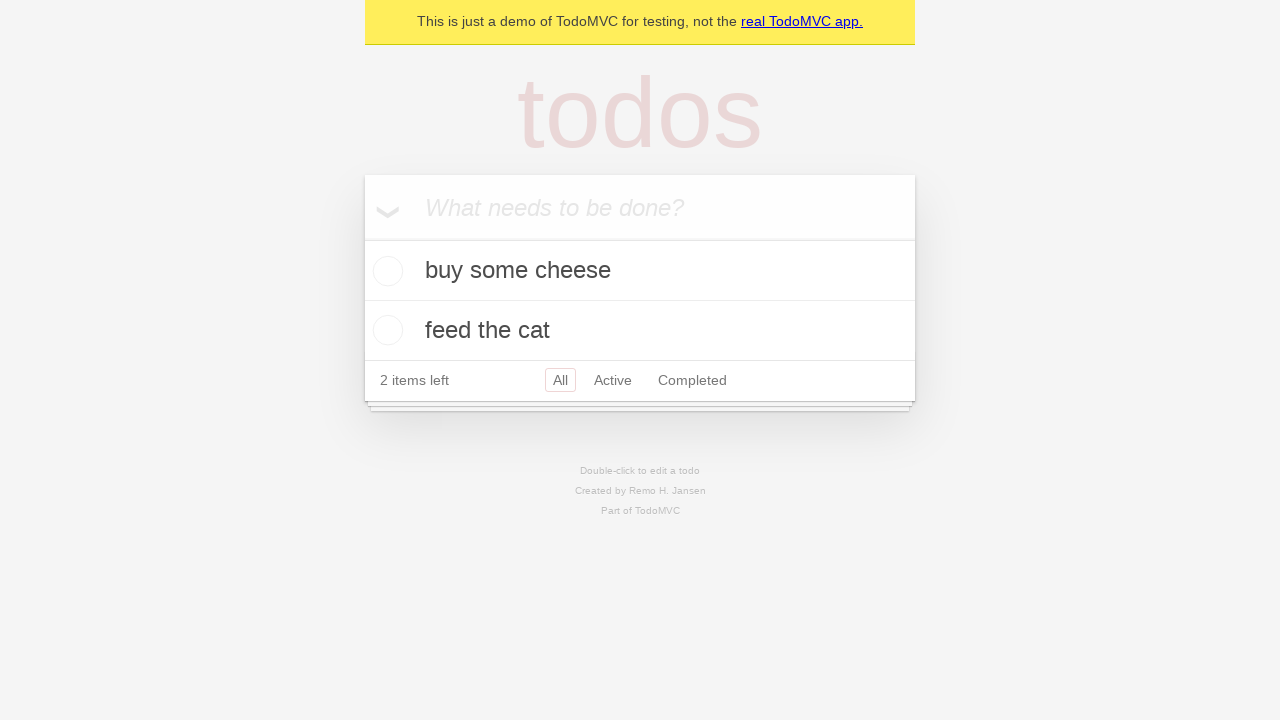

Filled new todo field with 'book a doctors appointment' on internal:attr=[placeholder="What needs to be done?"i]
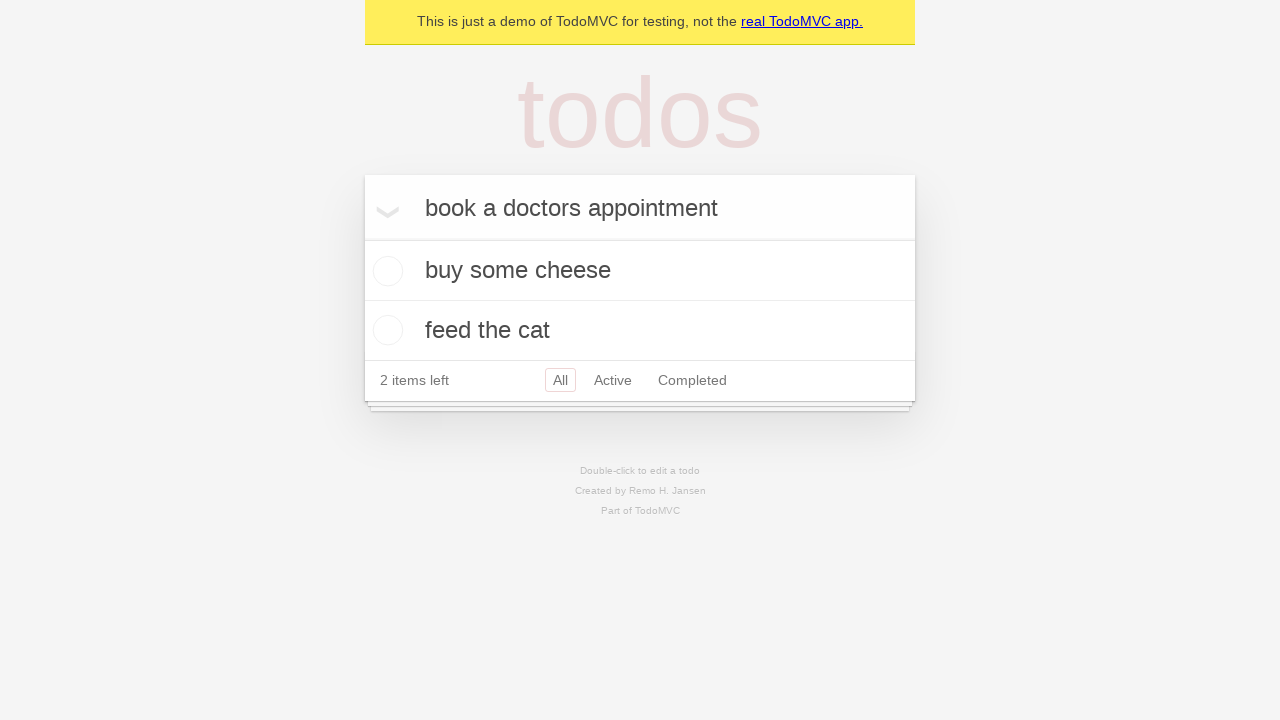

Pressed Enter to create todo 'book a doctors appointment' on internal:attr=[placeholder="What needs to be done?"i]
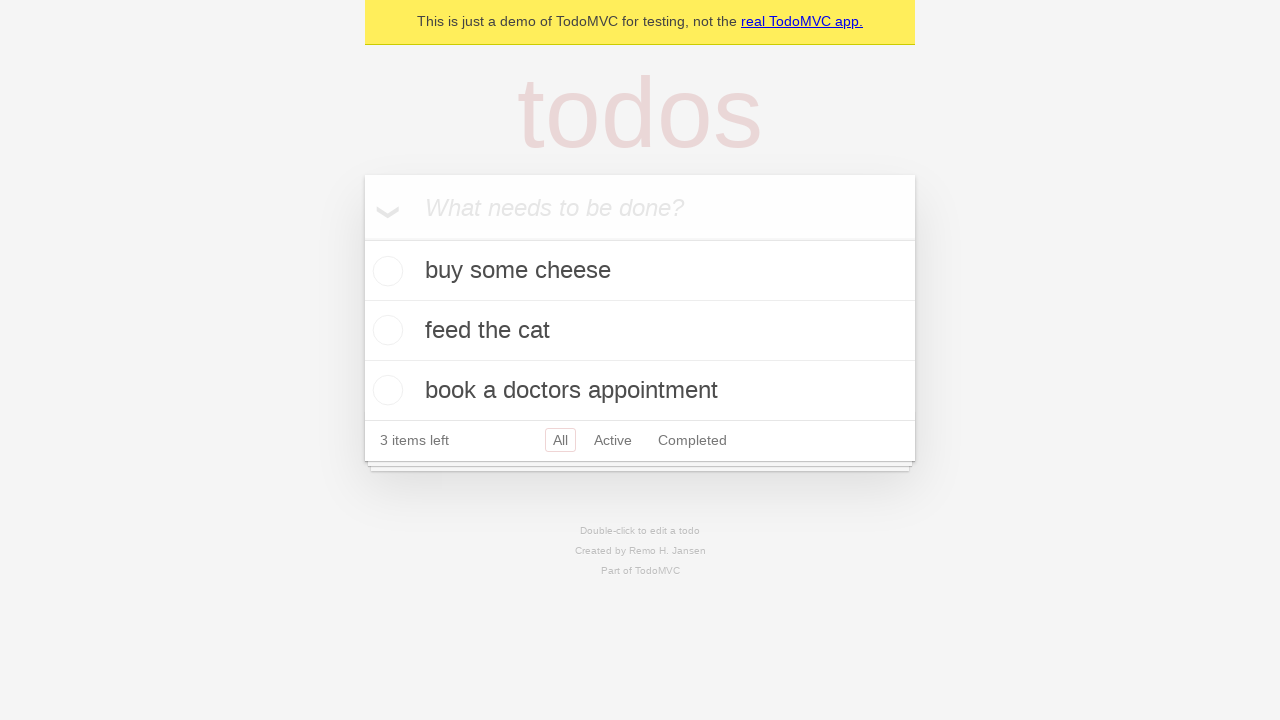

Checked the first todo item as completed at (385, 271) on .todo-list li .toggle >> nth=0
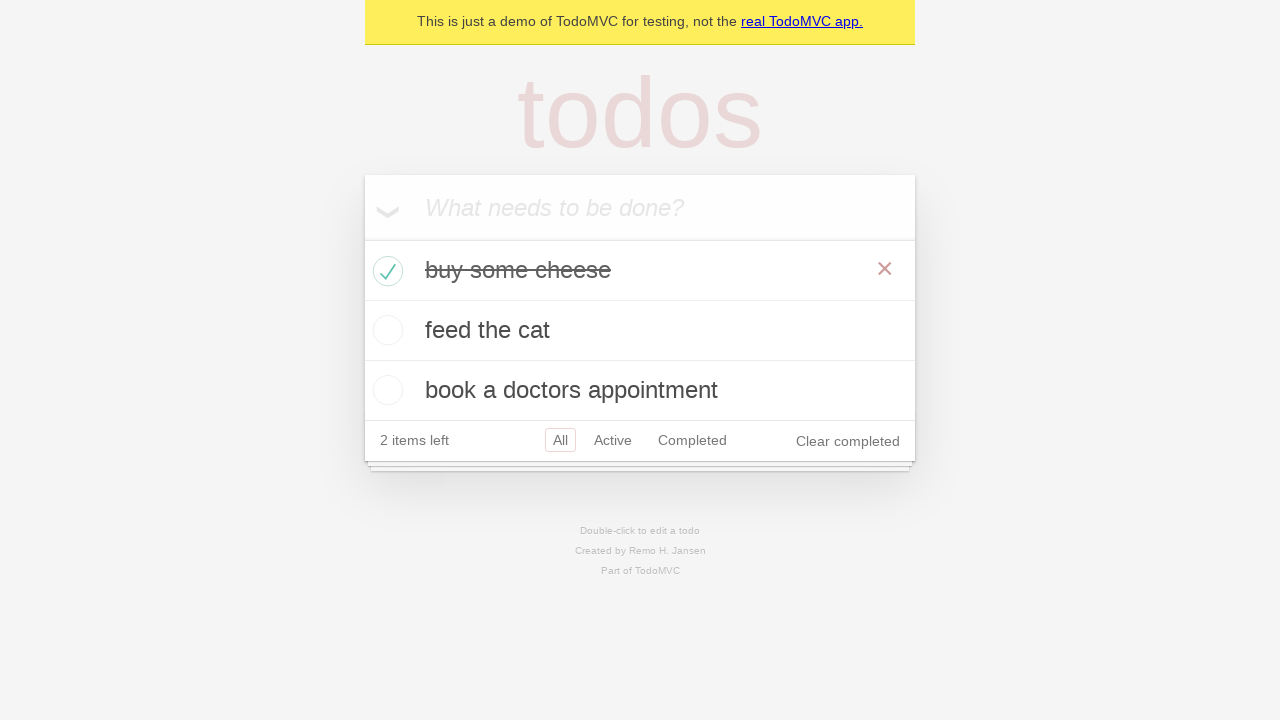

Clicked Clear completed button at (848, 441) on internal:role=button[name="Clear completed"i]
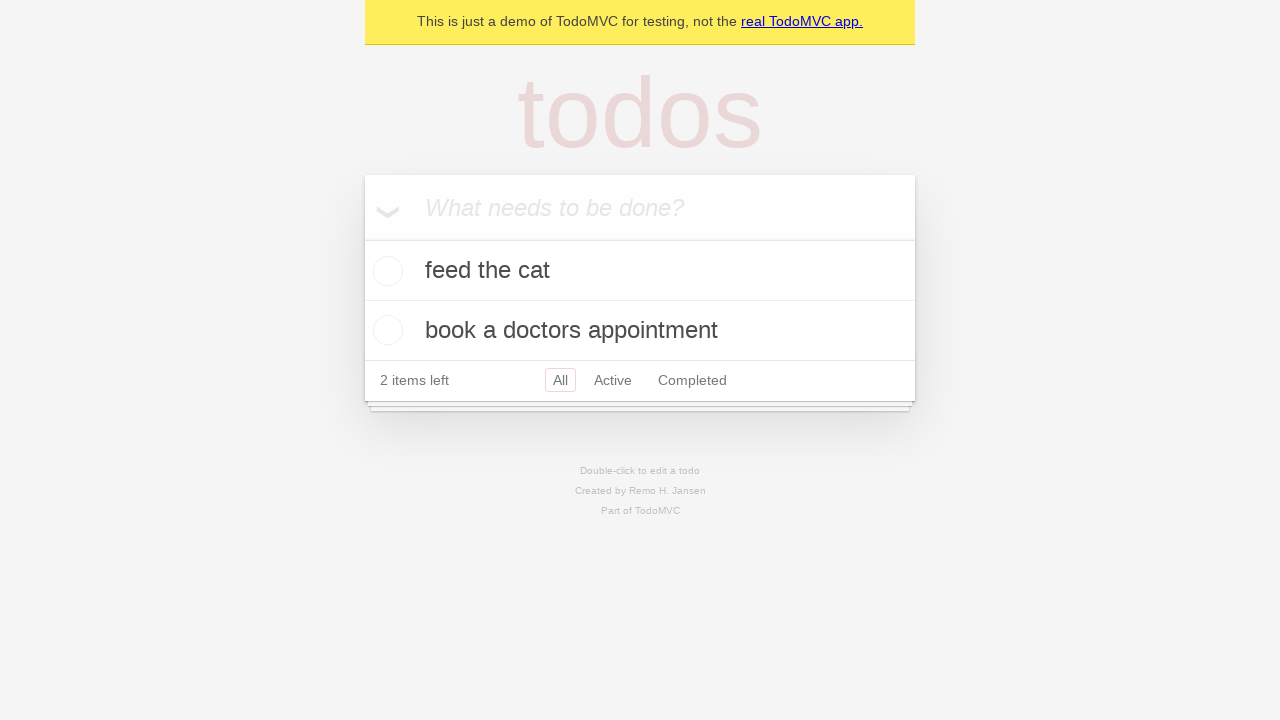

Clear completed button is now hidden as expected
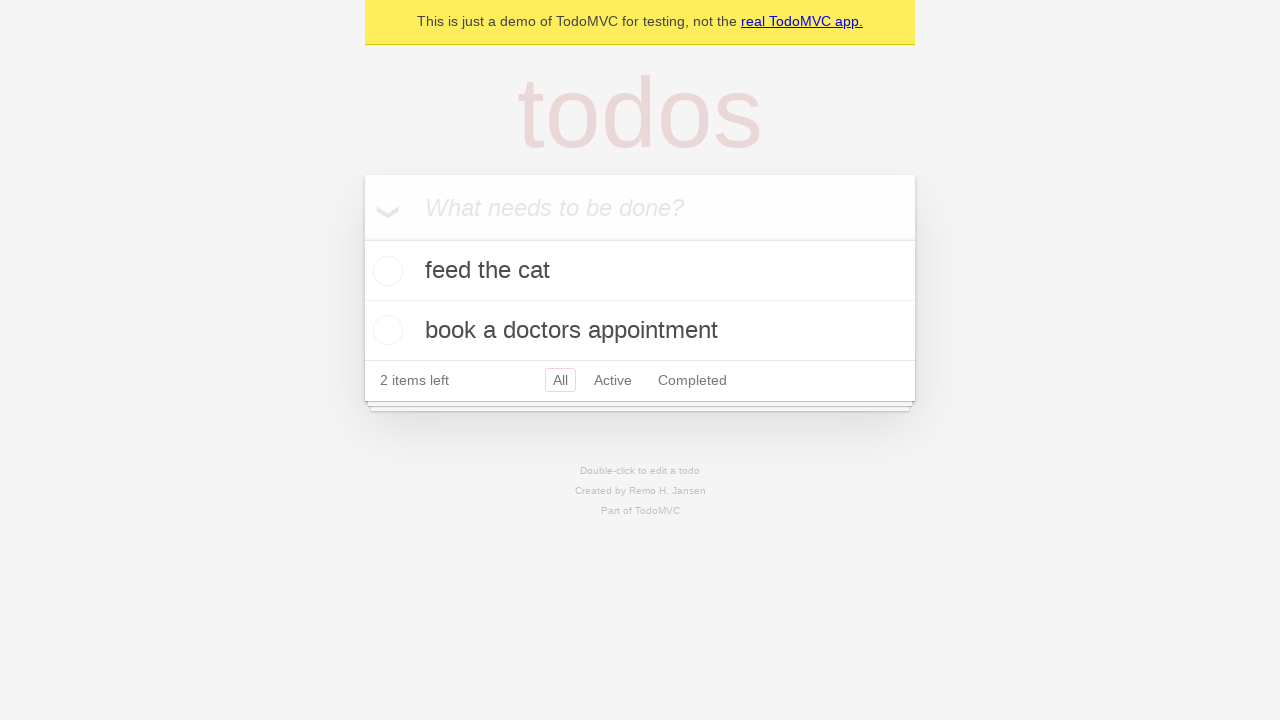

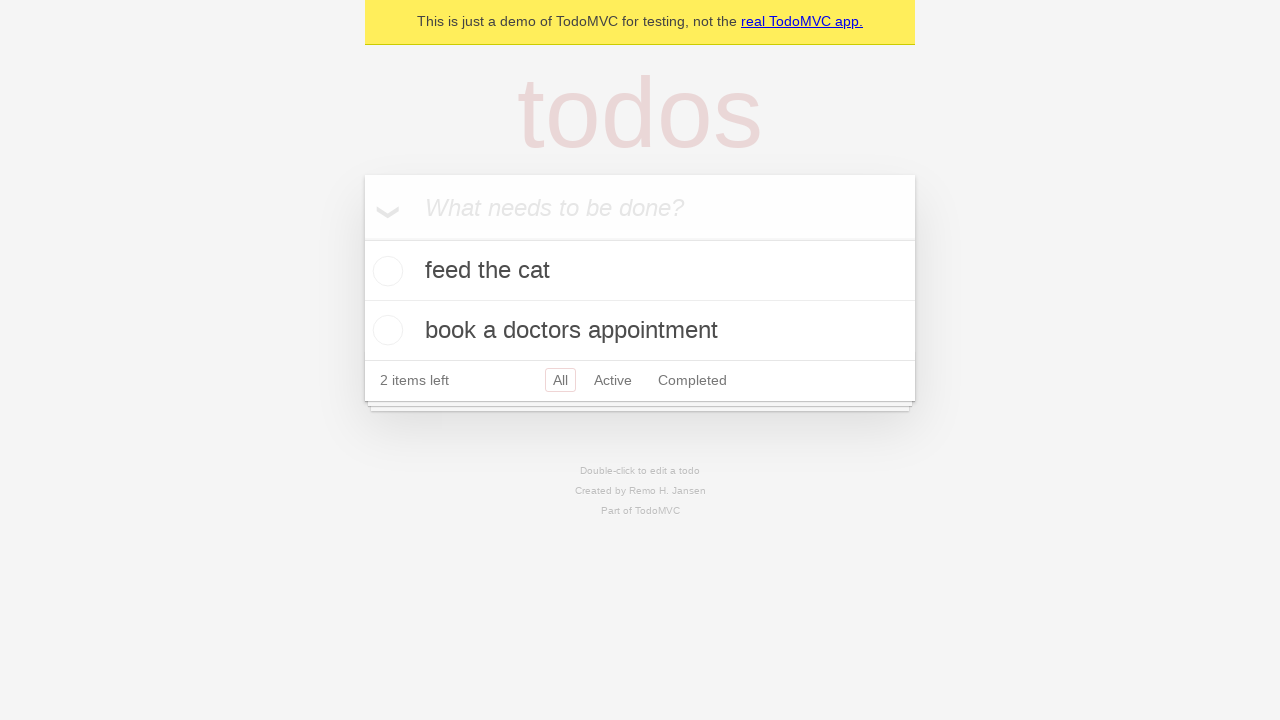